Tests checkbox functionality by toggling the state of two checkboxes and verifying their selection status

Starting URL: https://the-internet.herokuapp.com/checkboxes

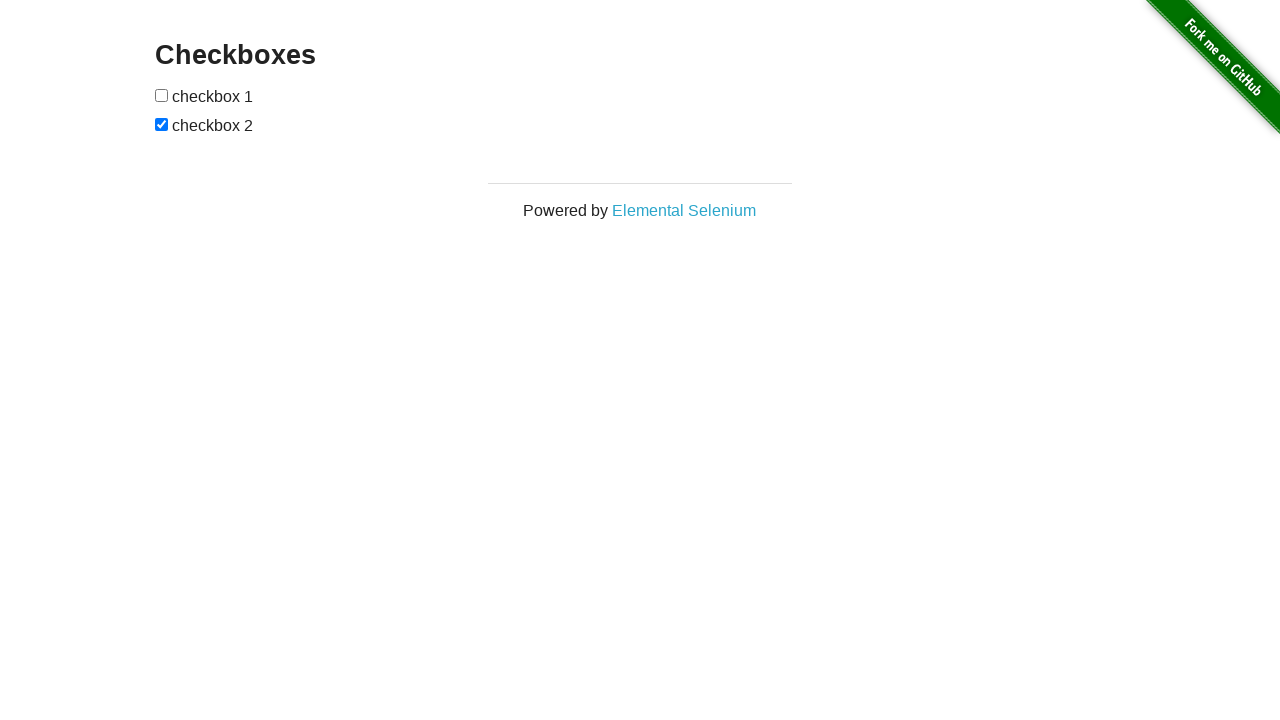

Located all checkboxes on the page
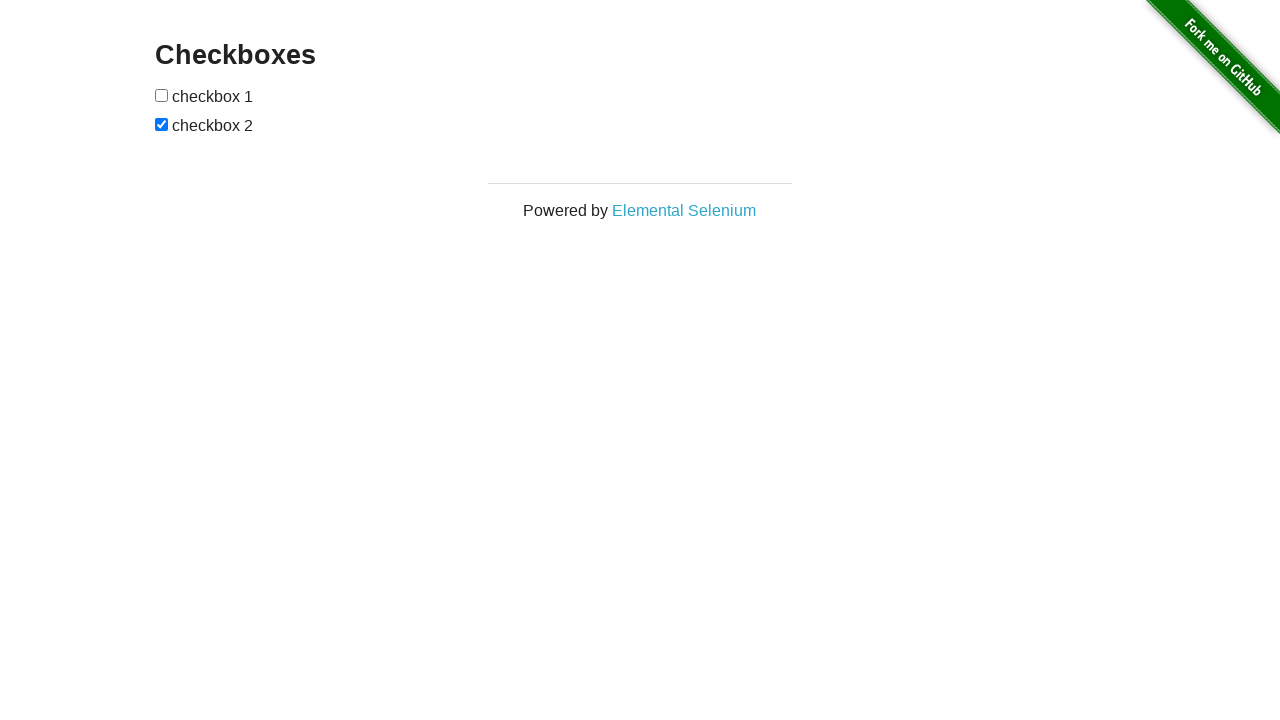

Clicked first checkbox to check it at (162, 95) on input[type=checkbox] >> nth=0
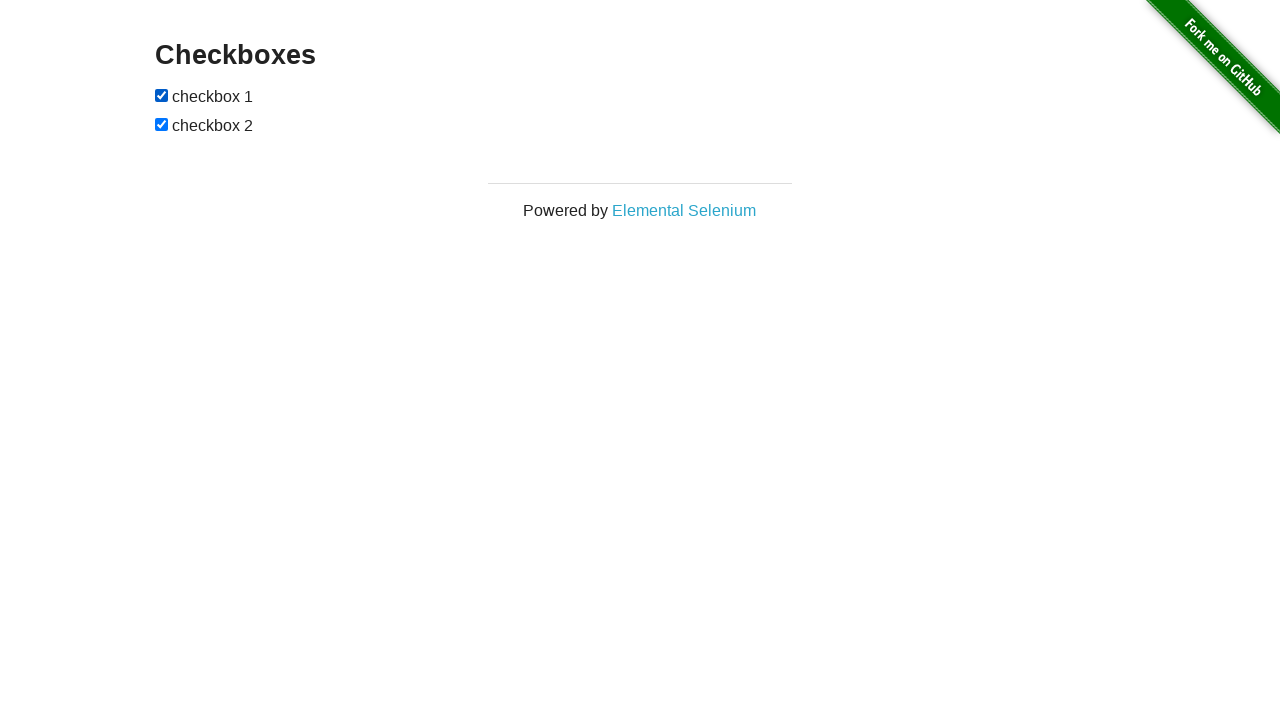

Clicked second checkbox to uncheck it at (162, 124) on input[type=checkbox] >> nth=1
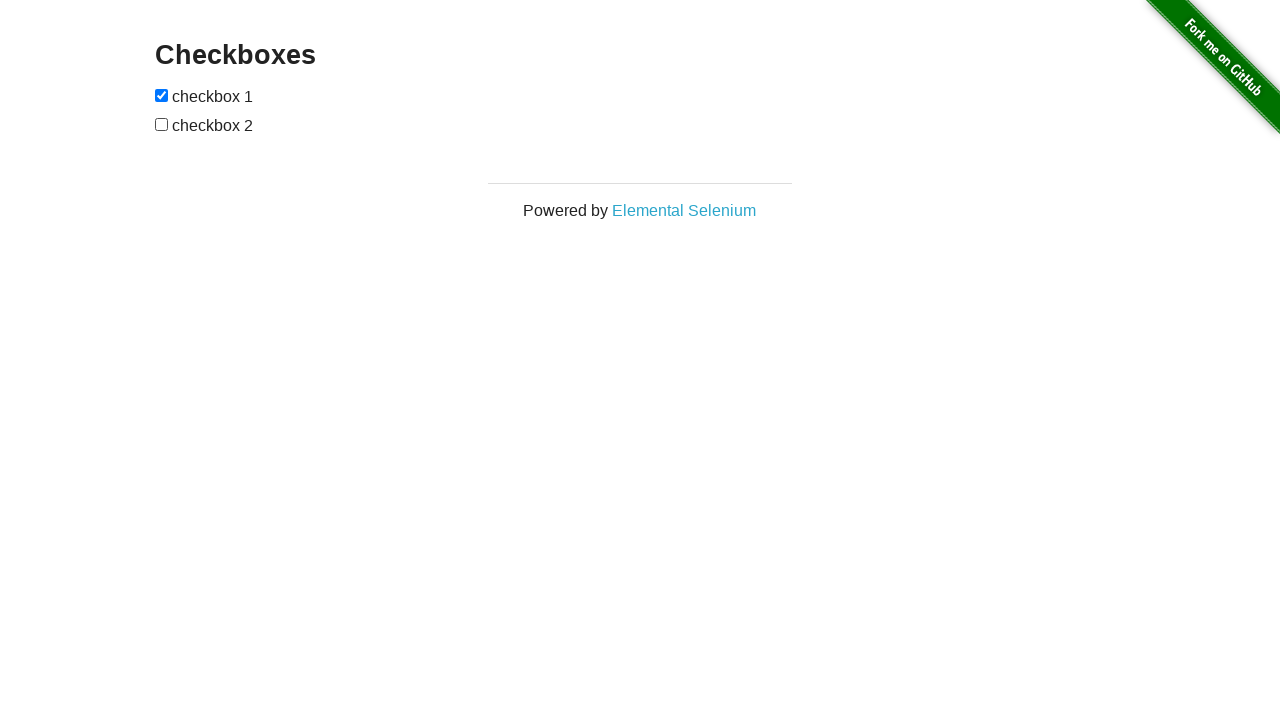

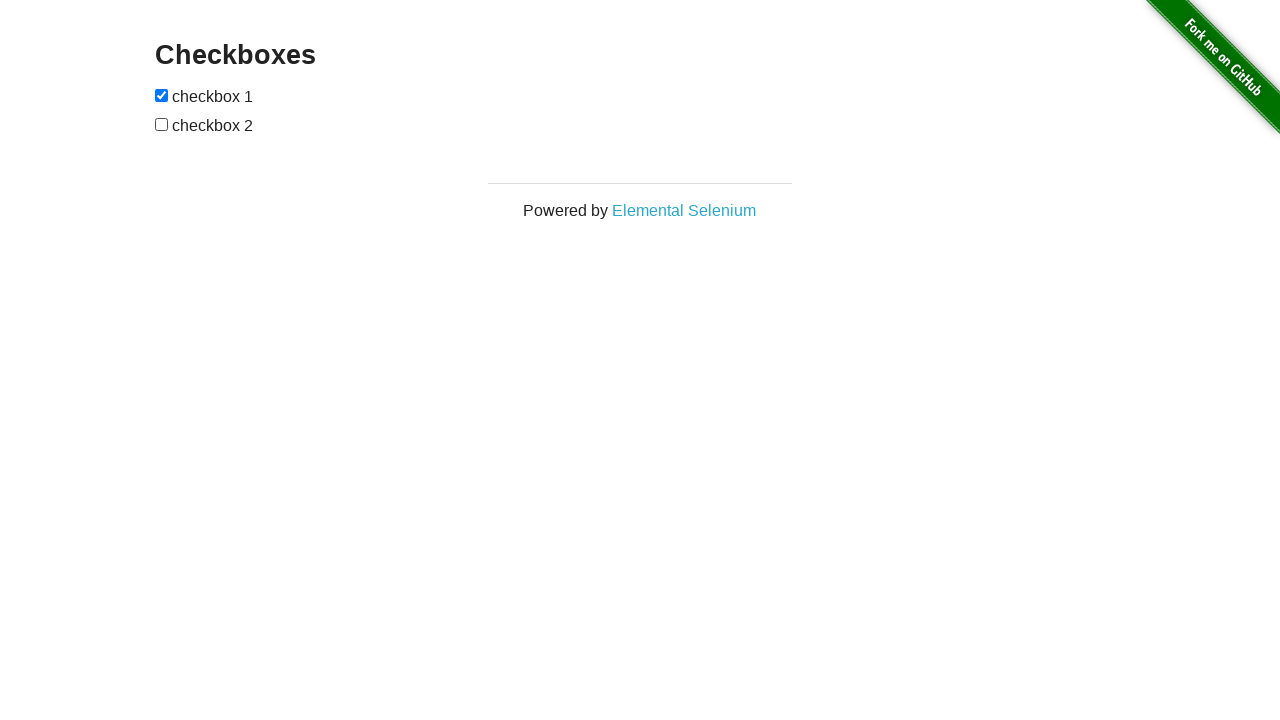